Navigates to the-internet.herokuapp.com and clicks on the last link on the page to test wrapper/event listener functionality

Starting URL: http://the-internet.herokuapp.com

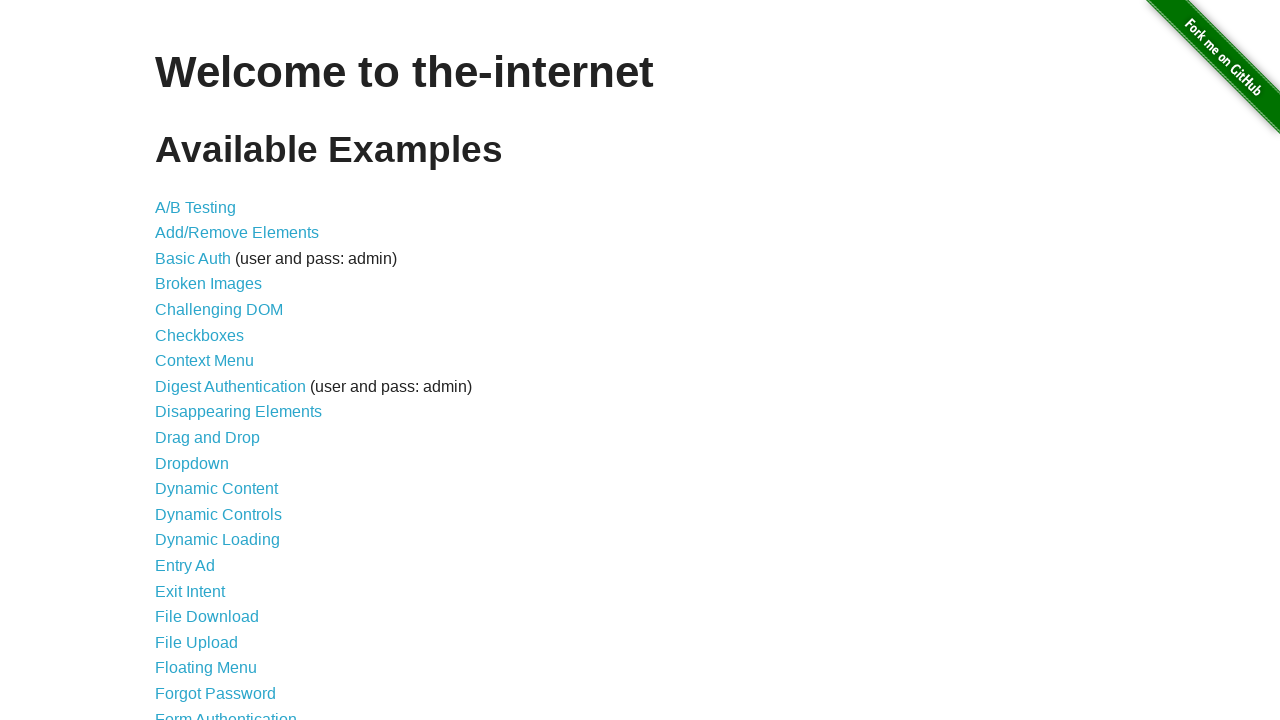

Navigated to the-internet.herokuapp.com
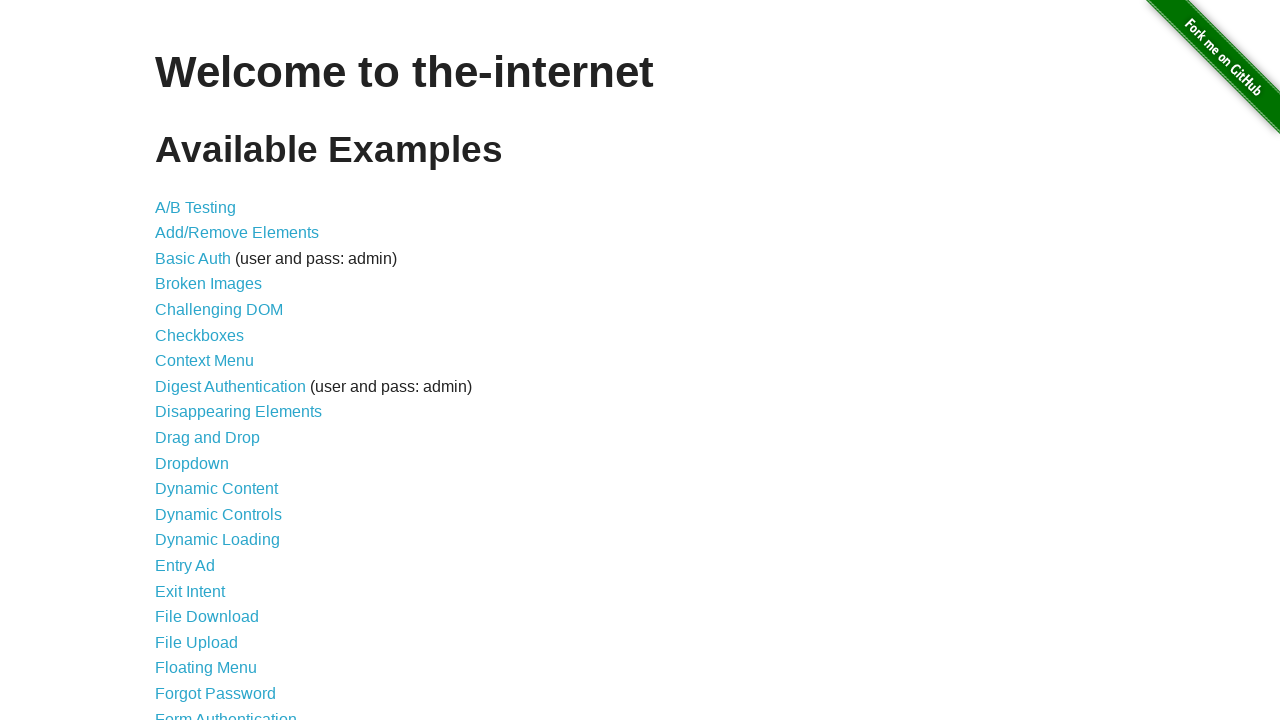

Located all anchor elements on the page
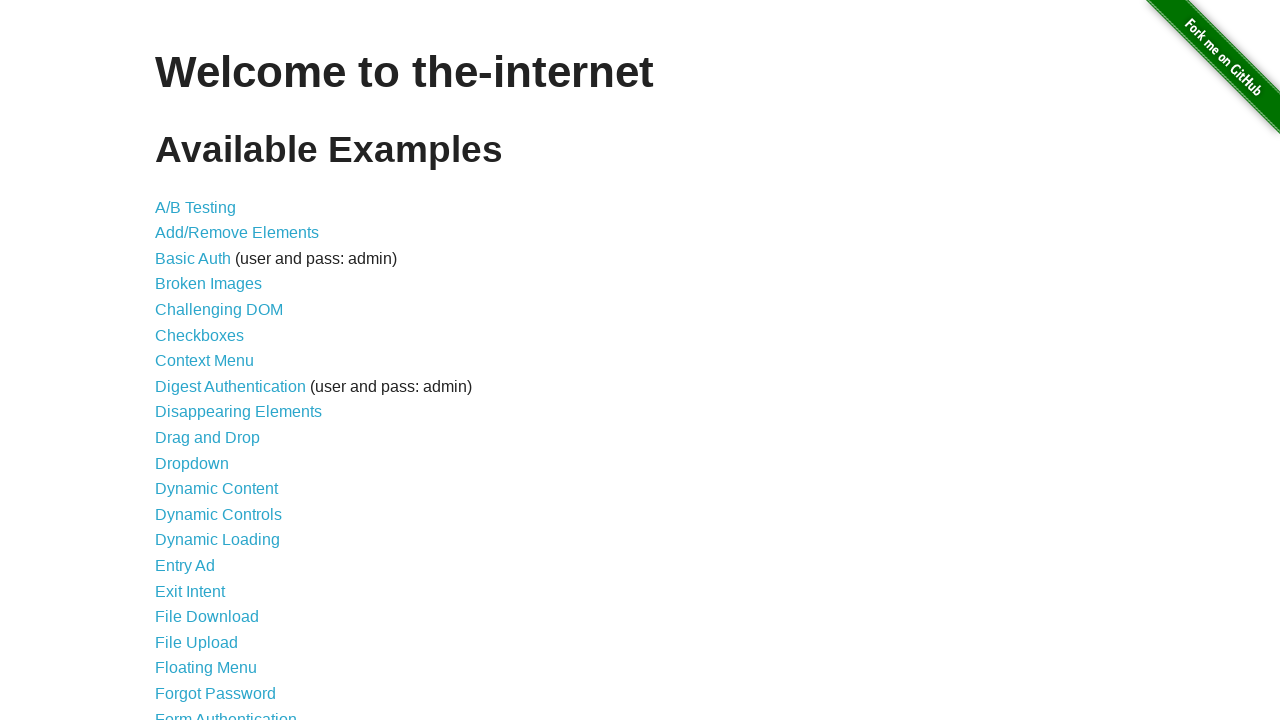

Clicked the last link on the page to test wrapper/event listener functionality at (684, 711) on a >> nth=-1
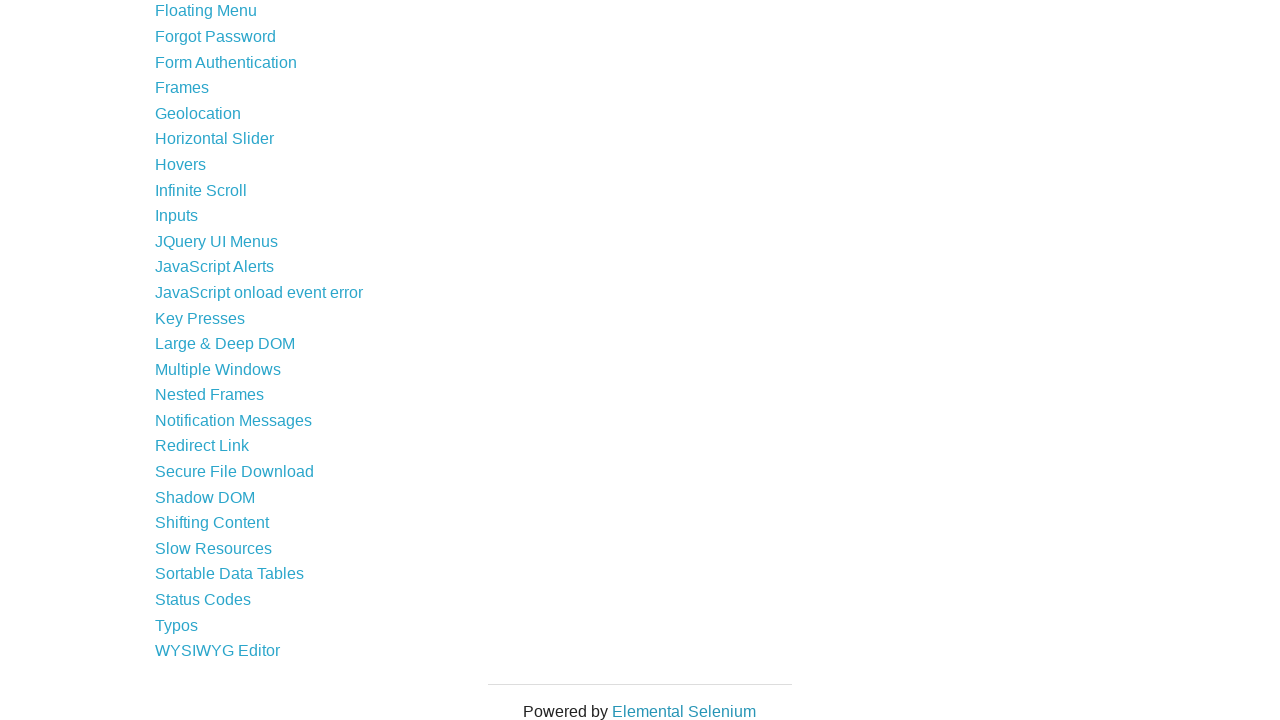

Waited for page navigation to complete (networkidle)
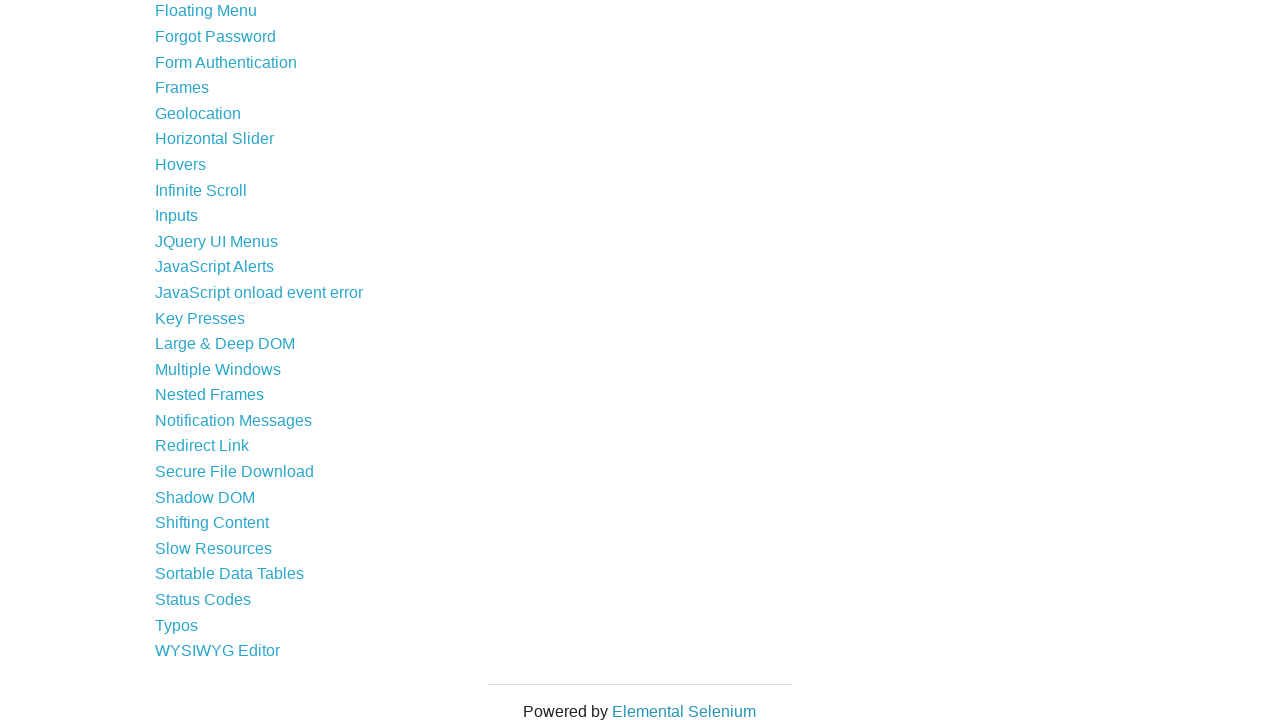

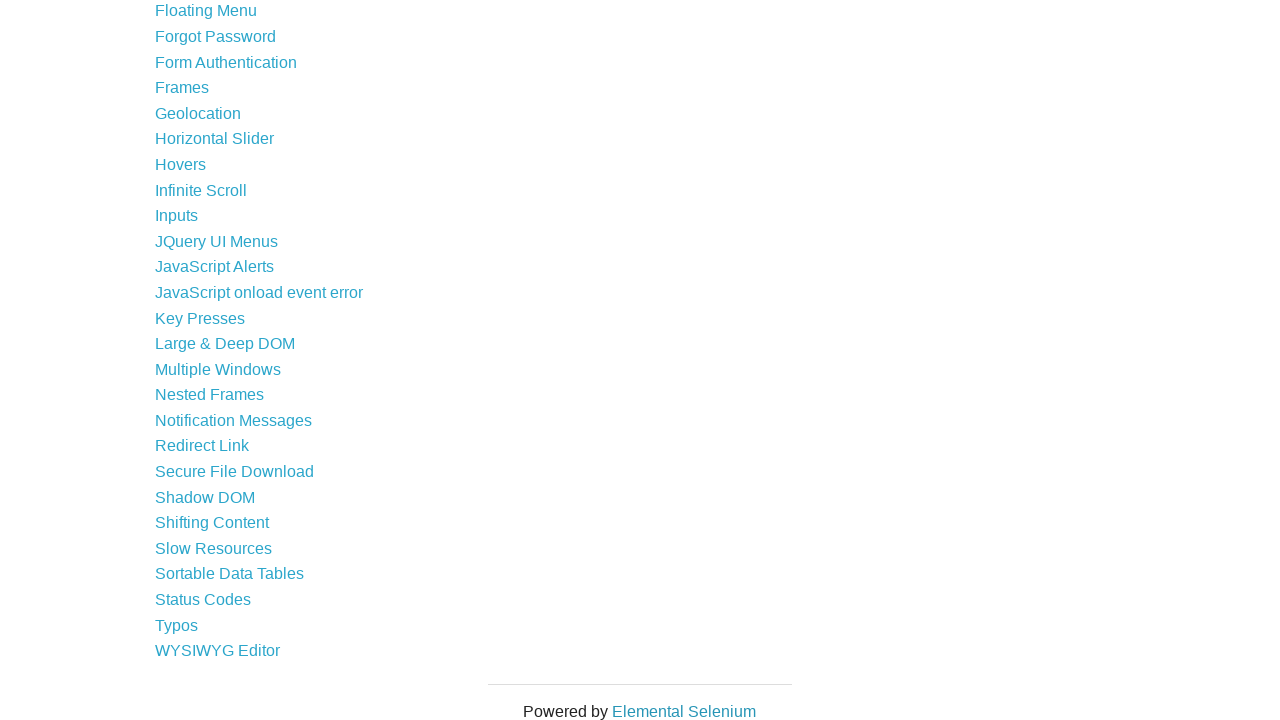